Tests checkbox interaction by checking a checkbox and verifying the confirmation message appears

Starting URL: https://test.k6.io/browser.php

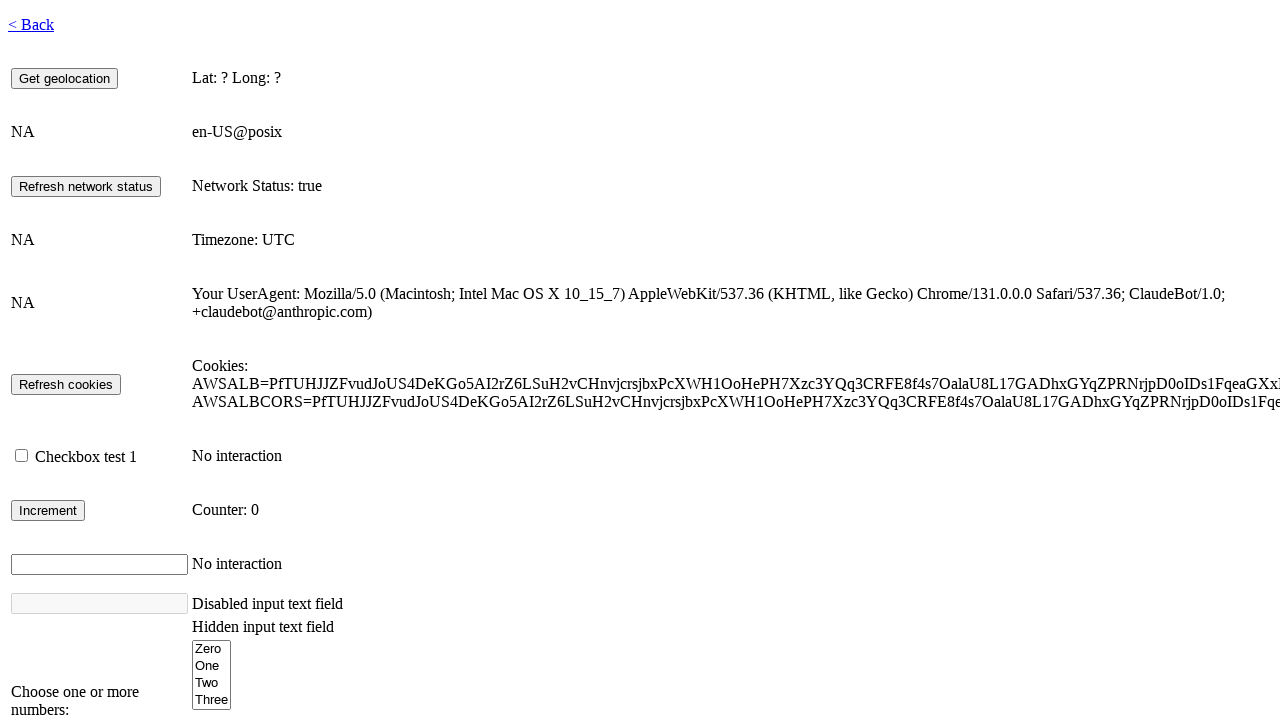

Checked the first checkbox at (22, 456) on #checkbox1
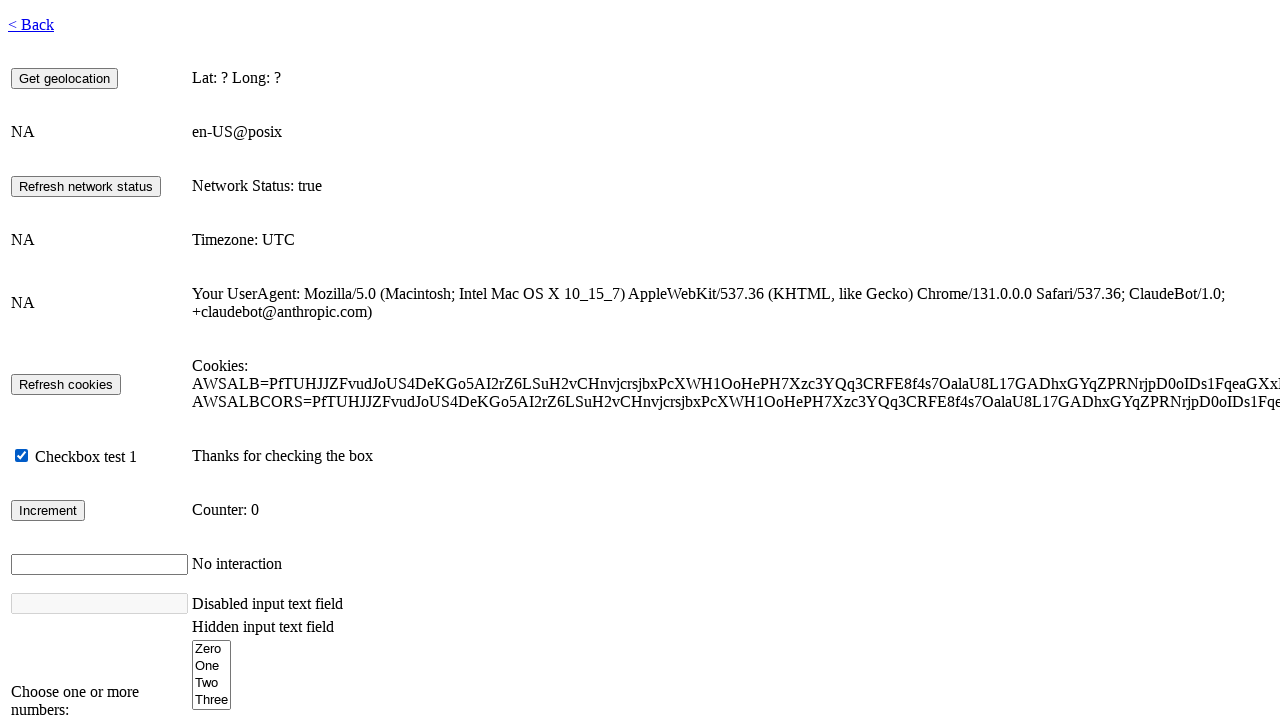

Confirmation message appeared after checkbox interaction
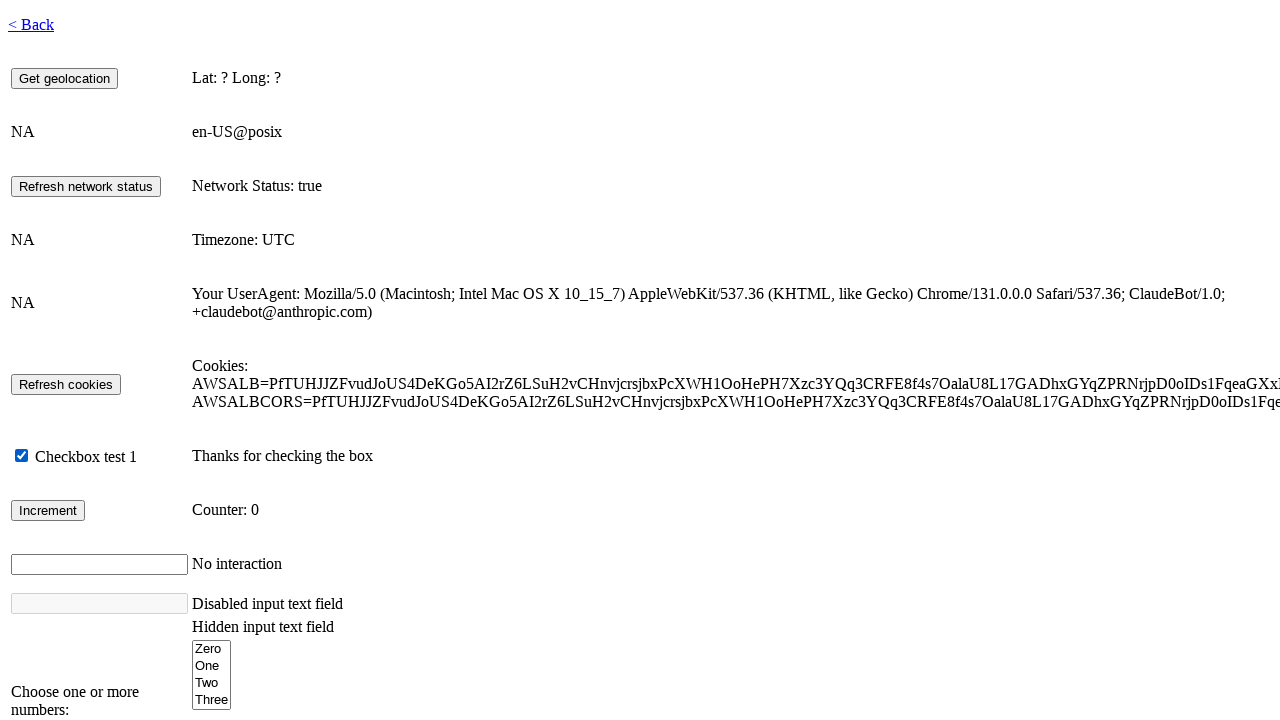

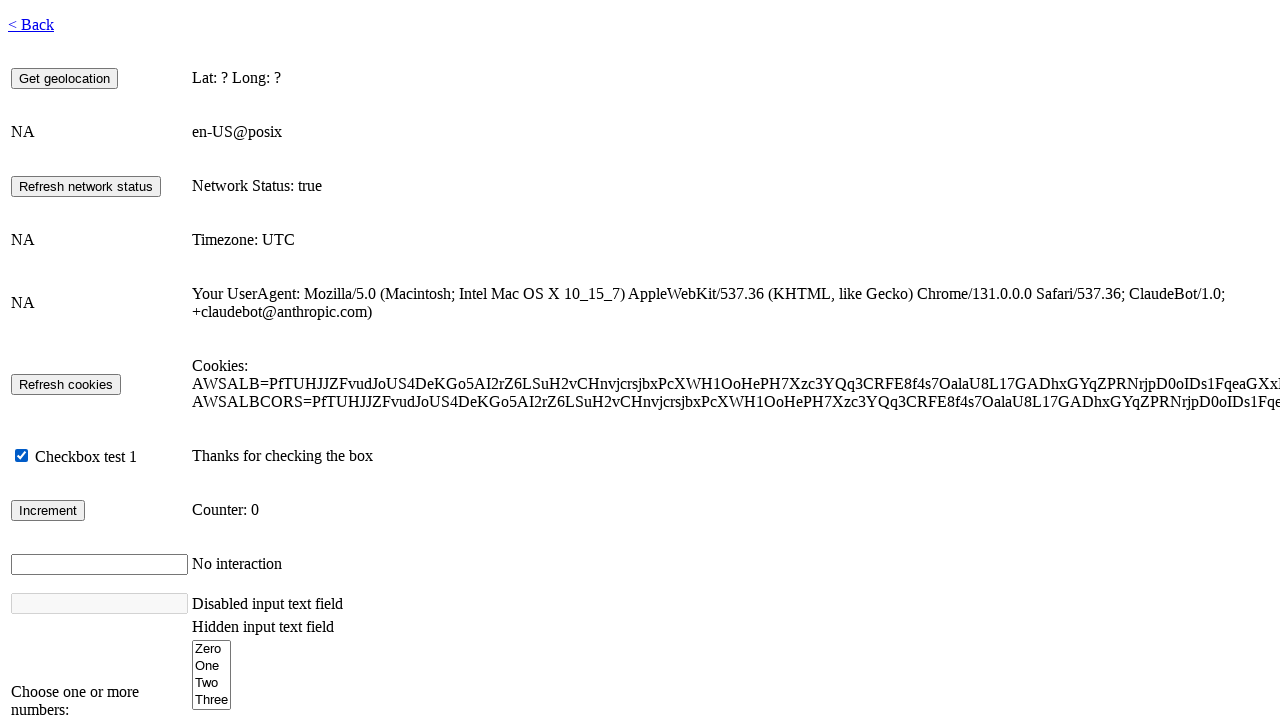